Tests multiple window handling by opening a new window through a link click, switching between windows, and verifying content in each window

Starting URL: https://the-internet.herokuapp.com/

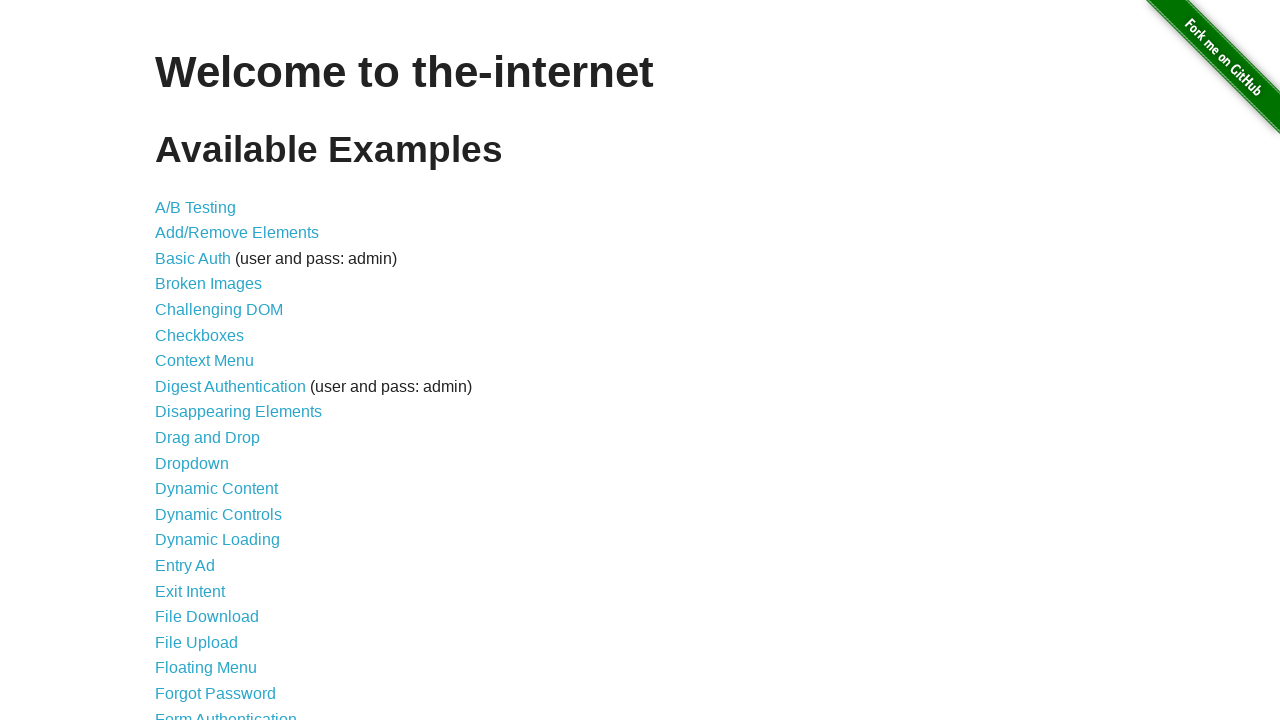

Clicked on Multiple Windows link at (218, 369) on a:text('Multiple Windows')
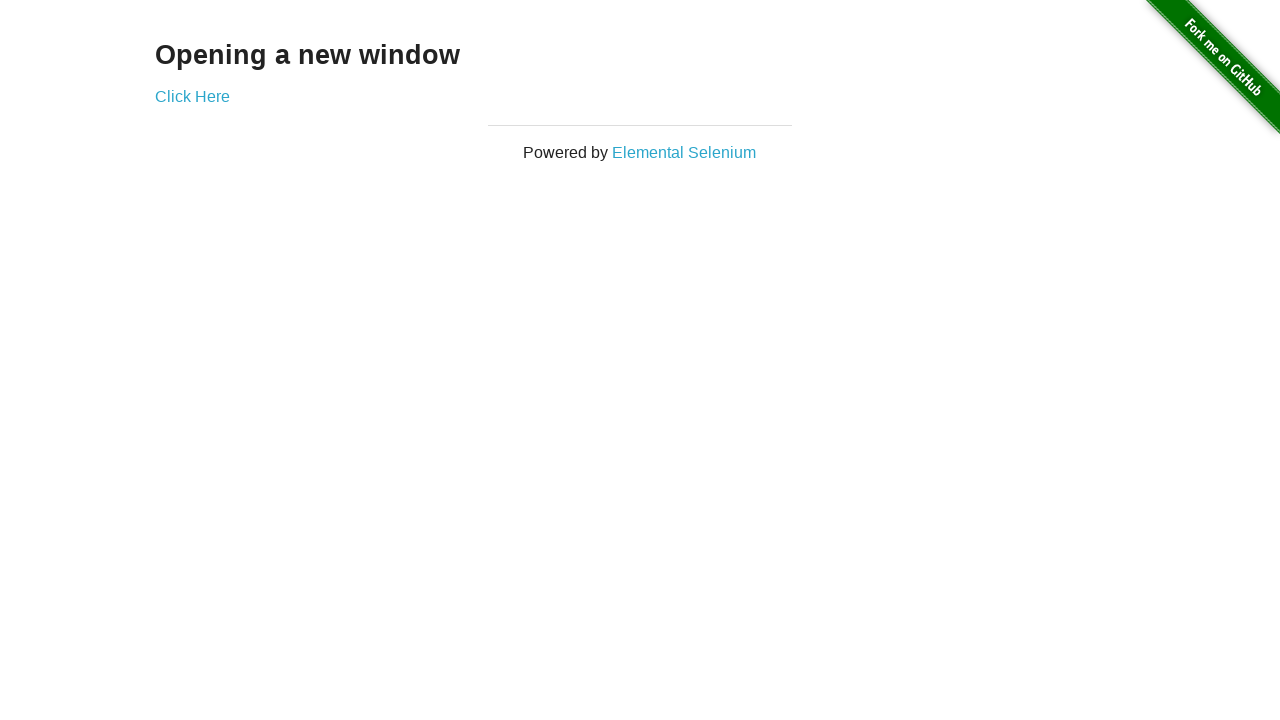

Clicked on Click Here link to open new window at (192, 96) on a:text('Click Here')
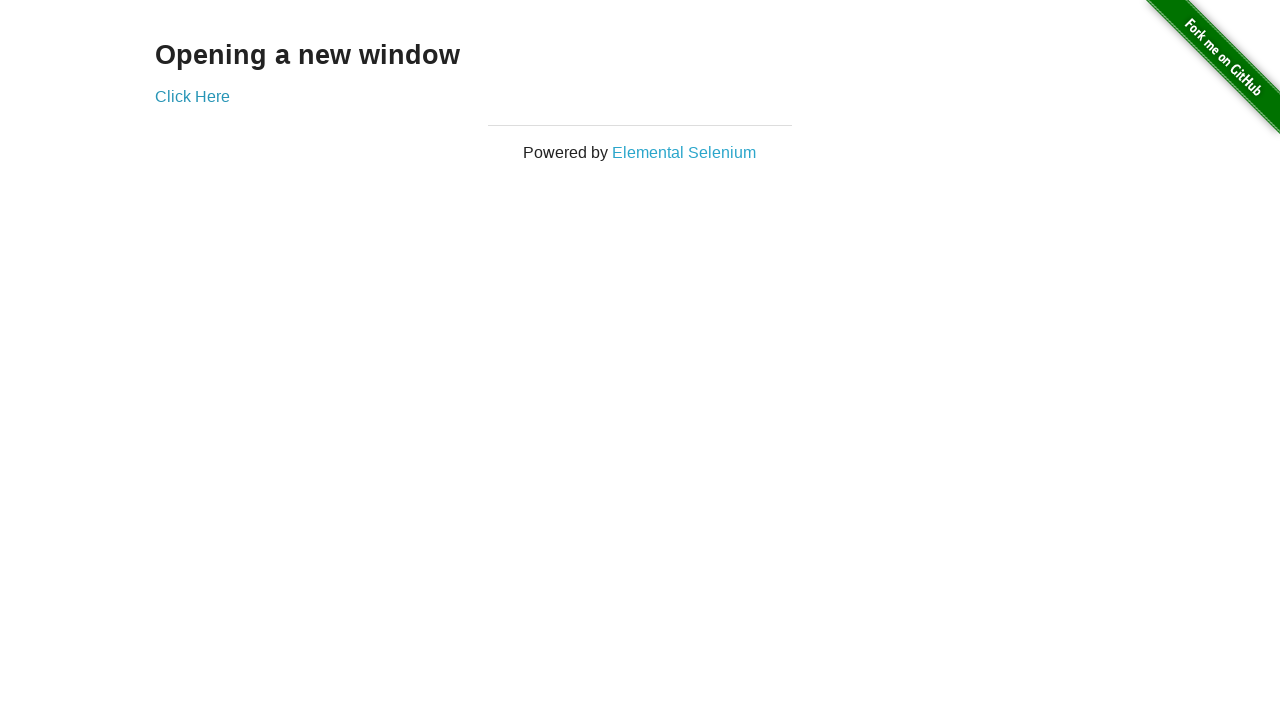

New page loaded successfully
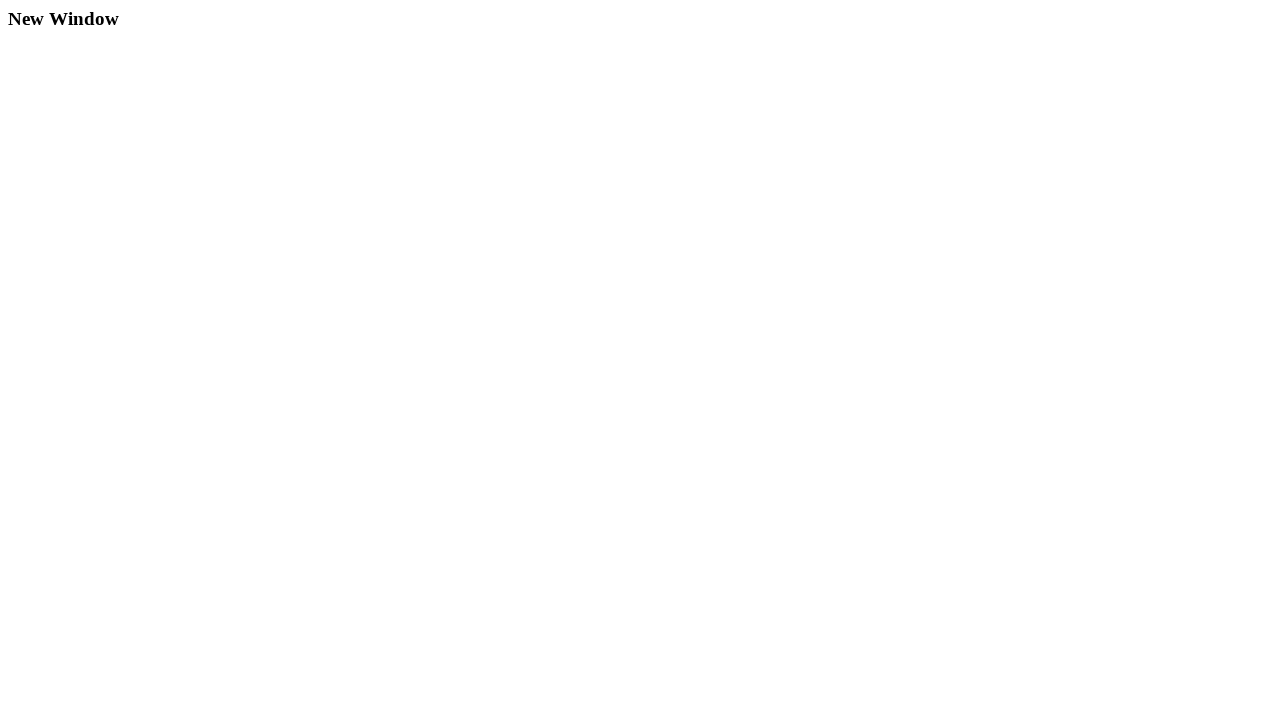

Retrieved heading from new window: New Window
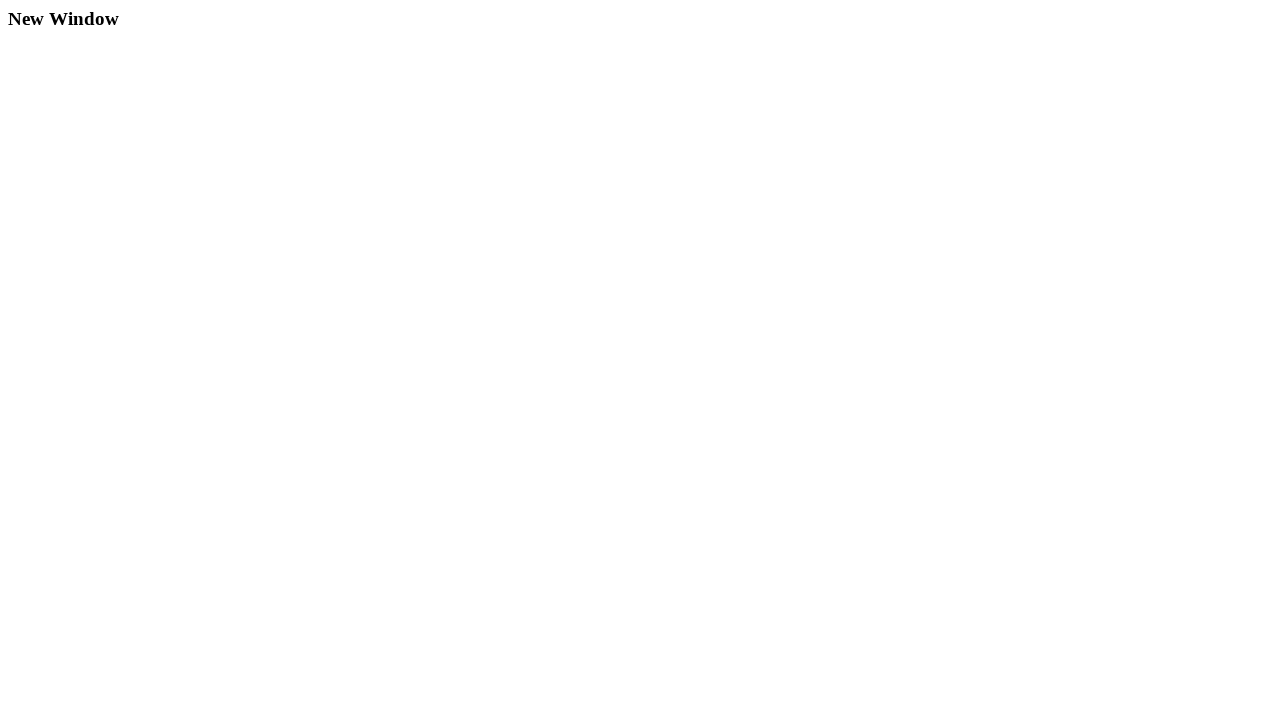

Retrieved heading from original window: Opening a new window
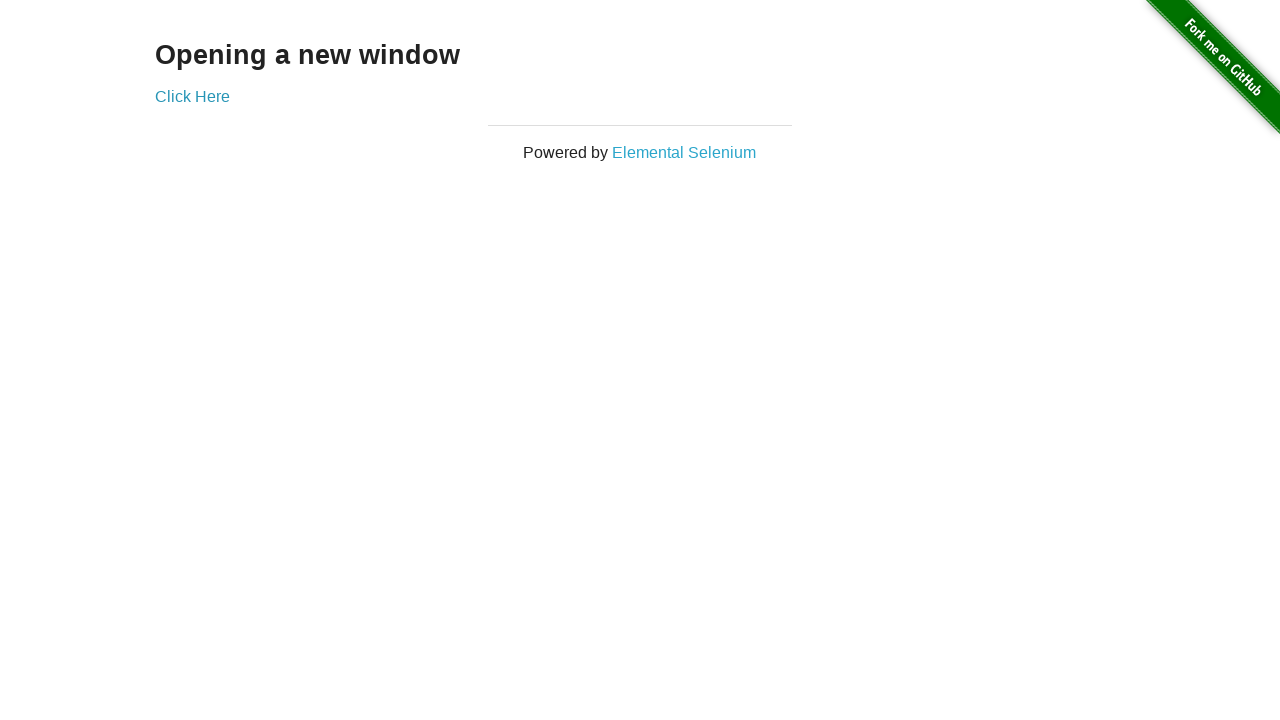

Closed the new window
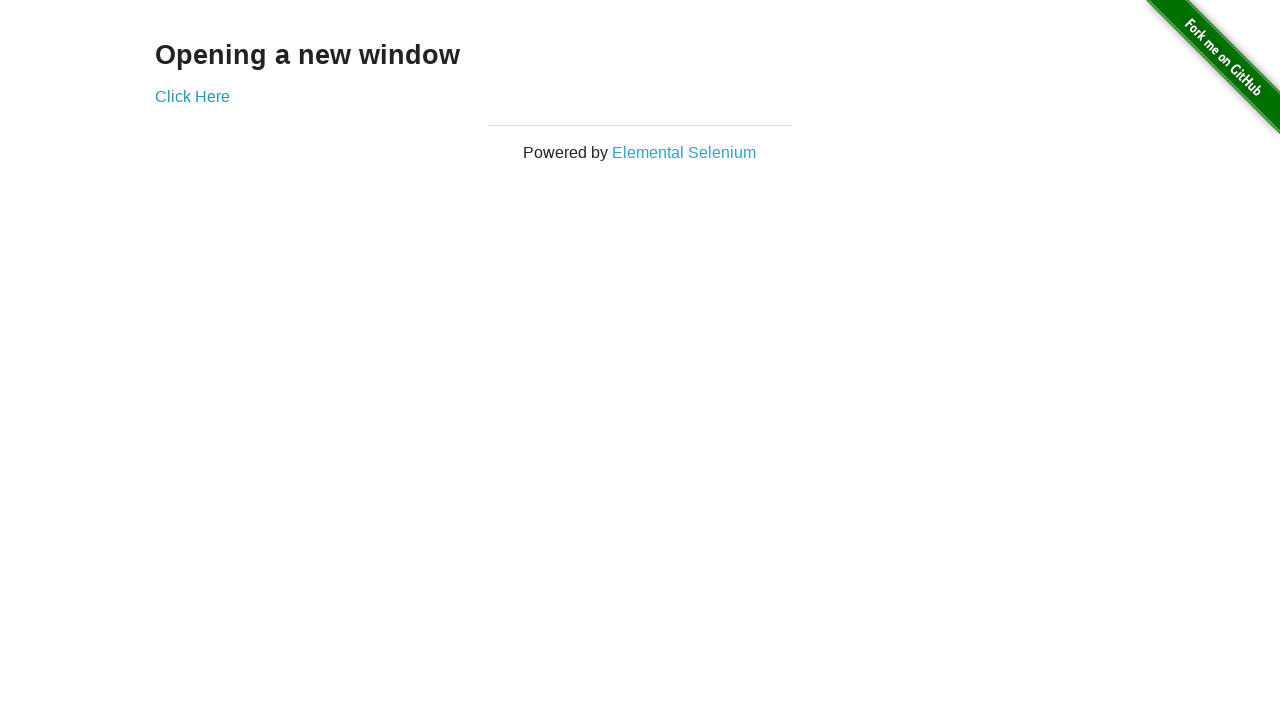

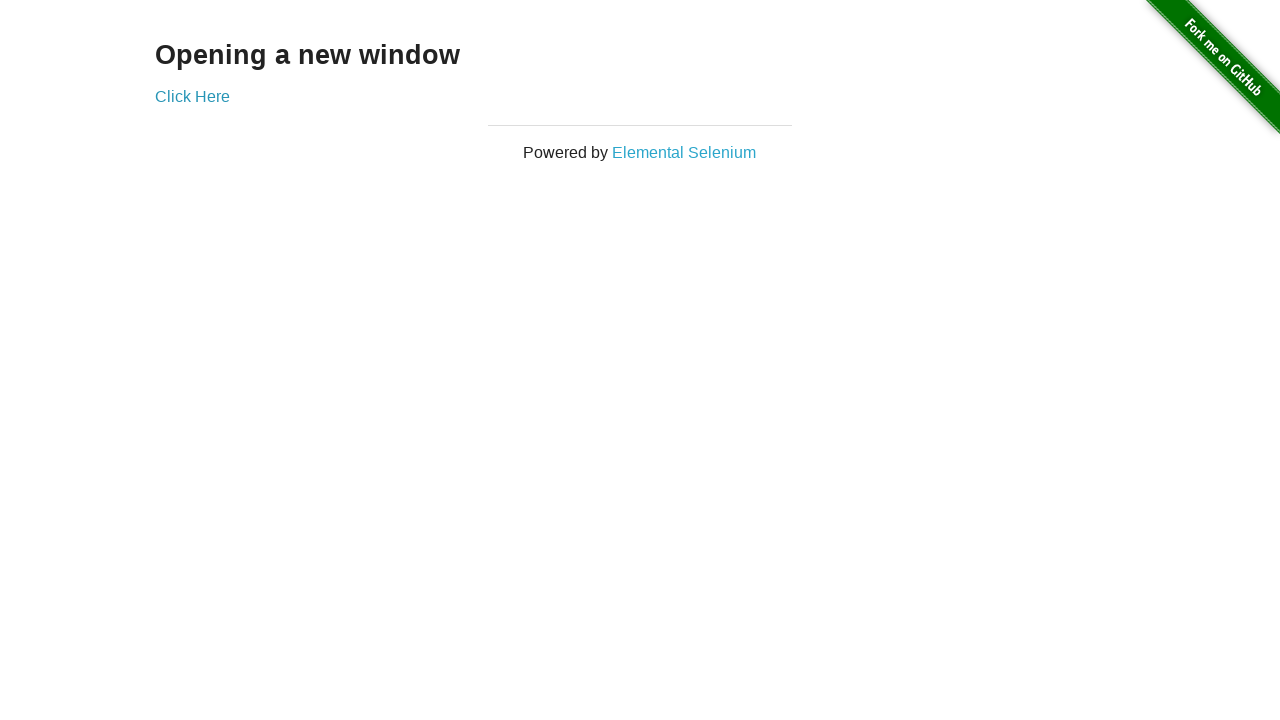